Navigates to Huawei registration page

Starting URL: https://id5.cloud.huawei.com/CAS/portal/userRegister/regbyemail.html

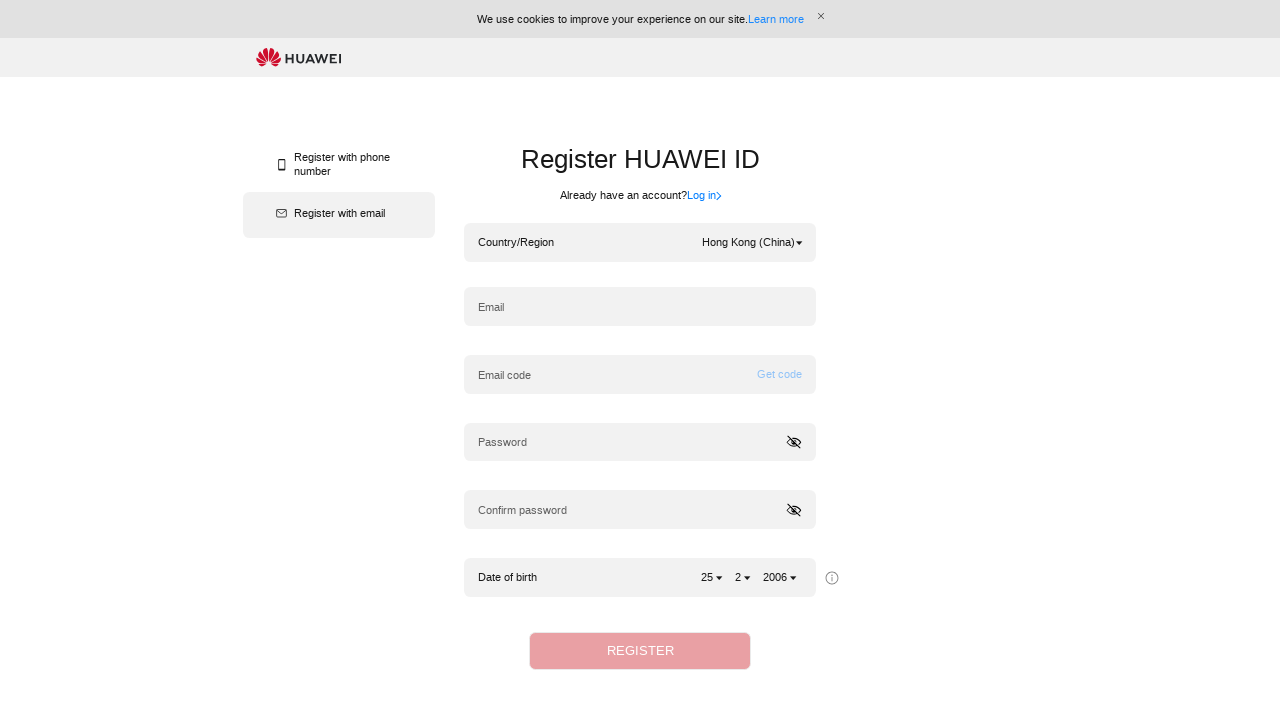

Navigated to Huawei registration page
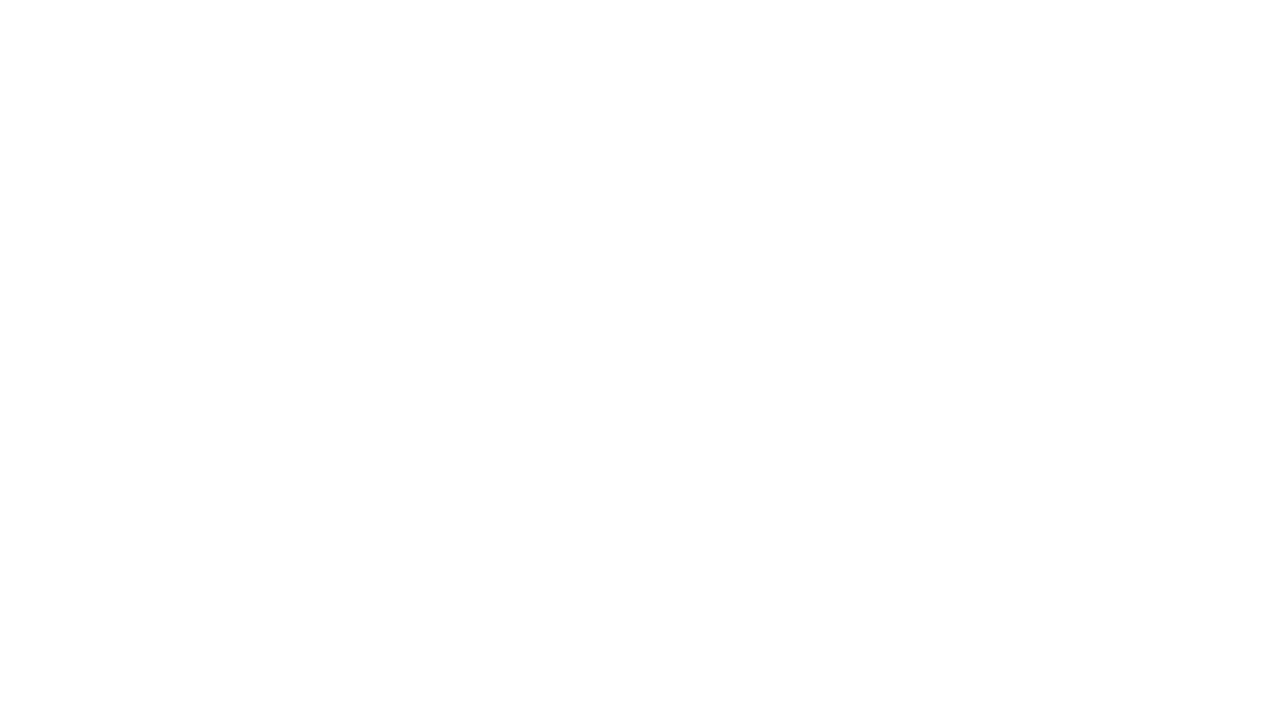

Page loaded and network idle state reached
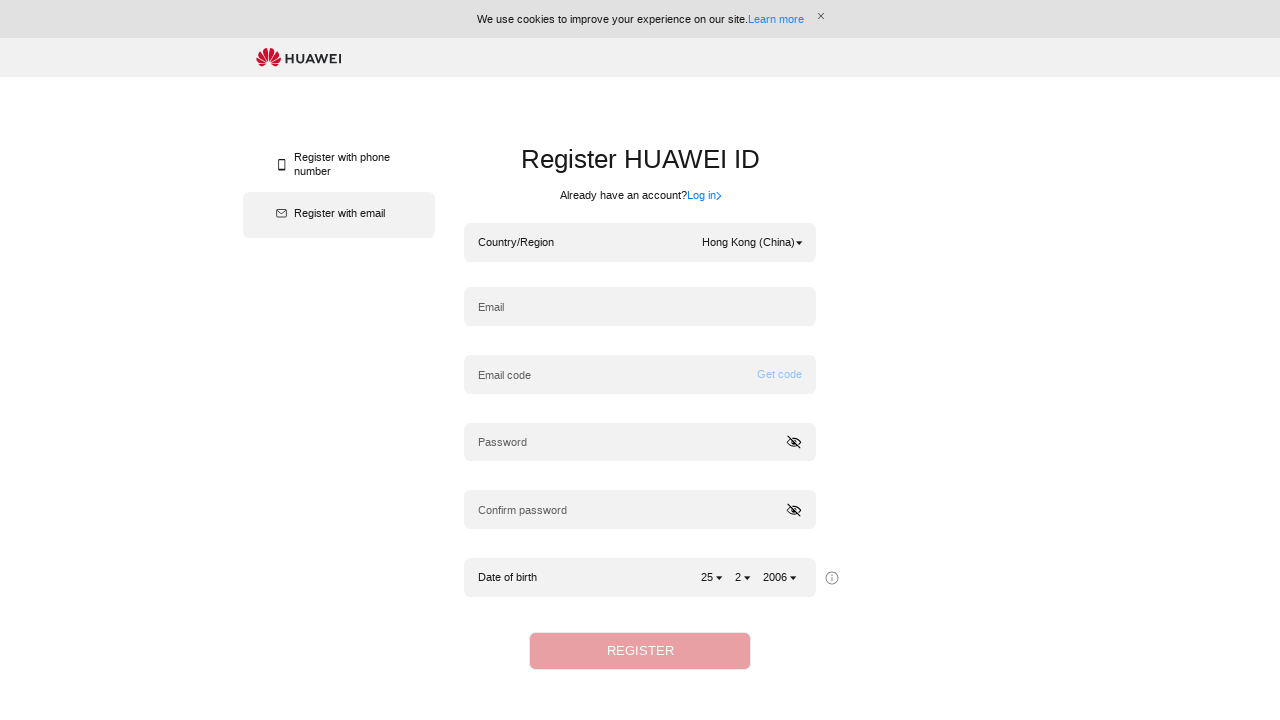

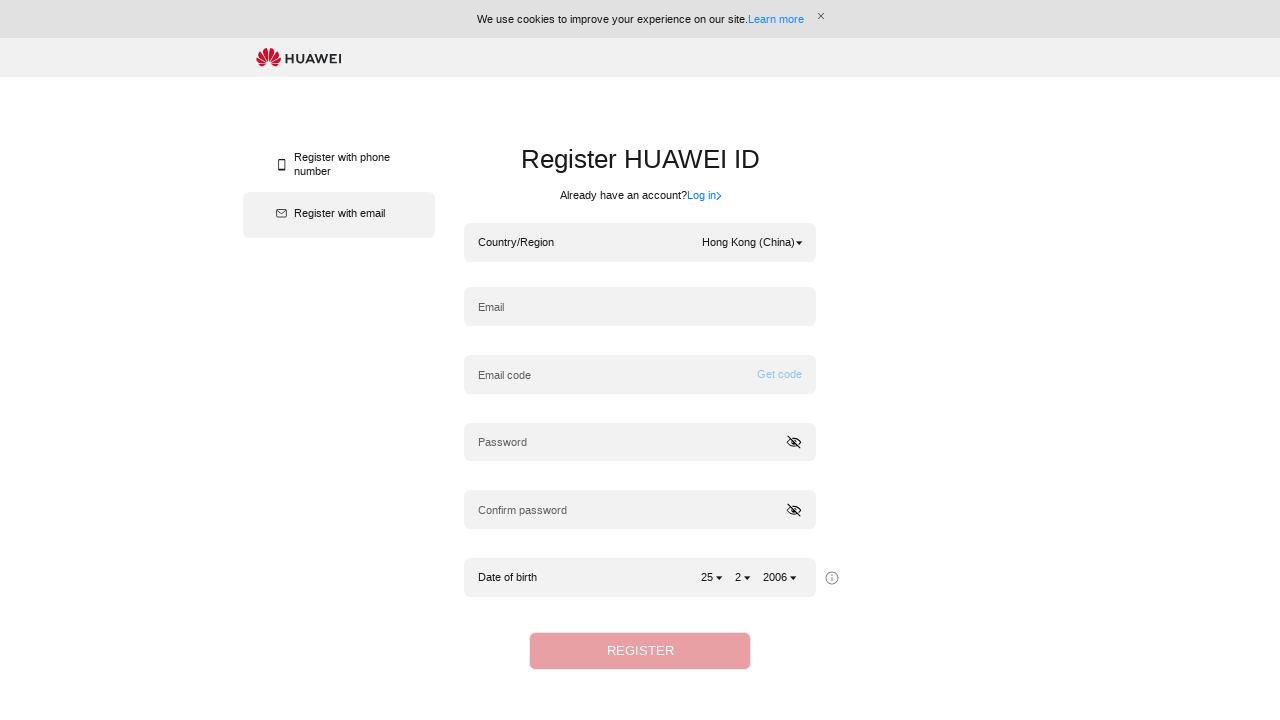